Tests form interactions on a registration page by selecting radio buttons and checkboxes, and verifying element states

Starting URL: http://demo.automationtesting.in/Register.html

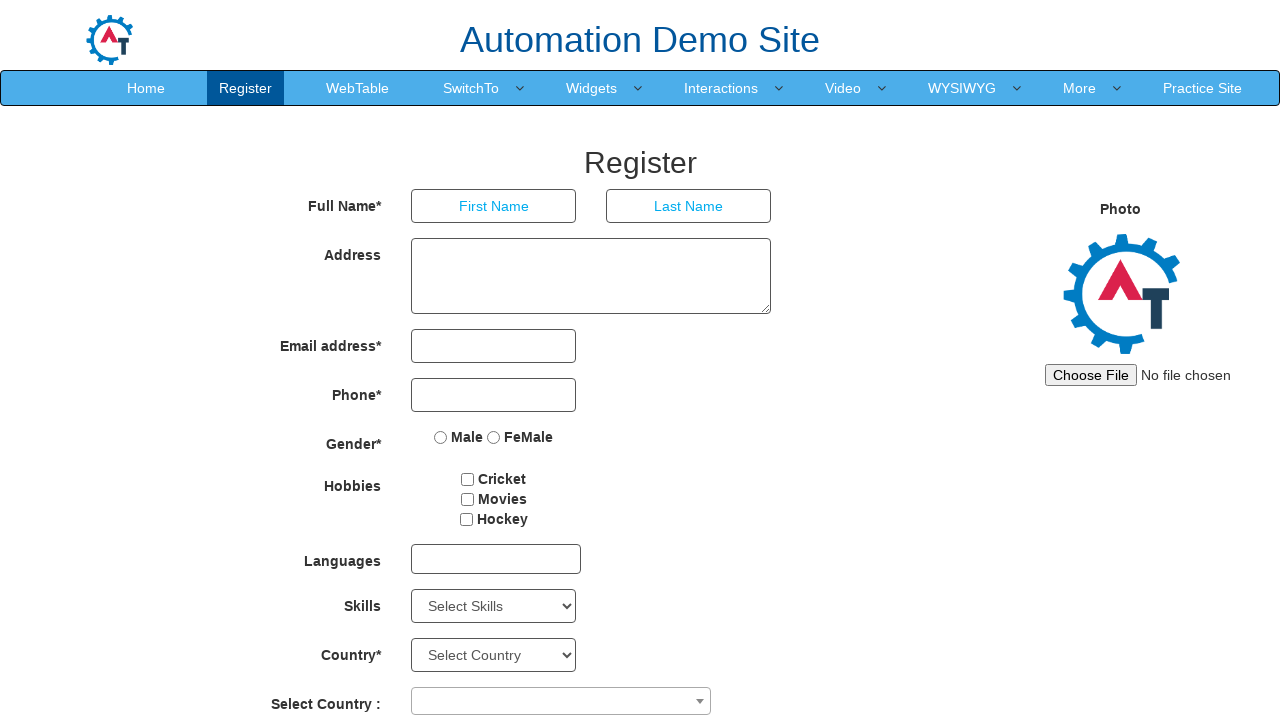

Located female radio button element
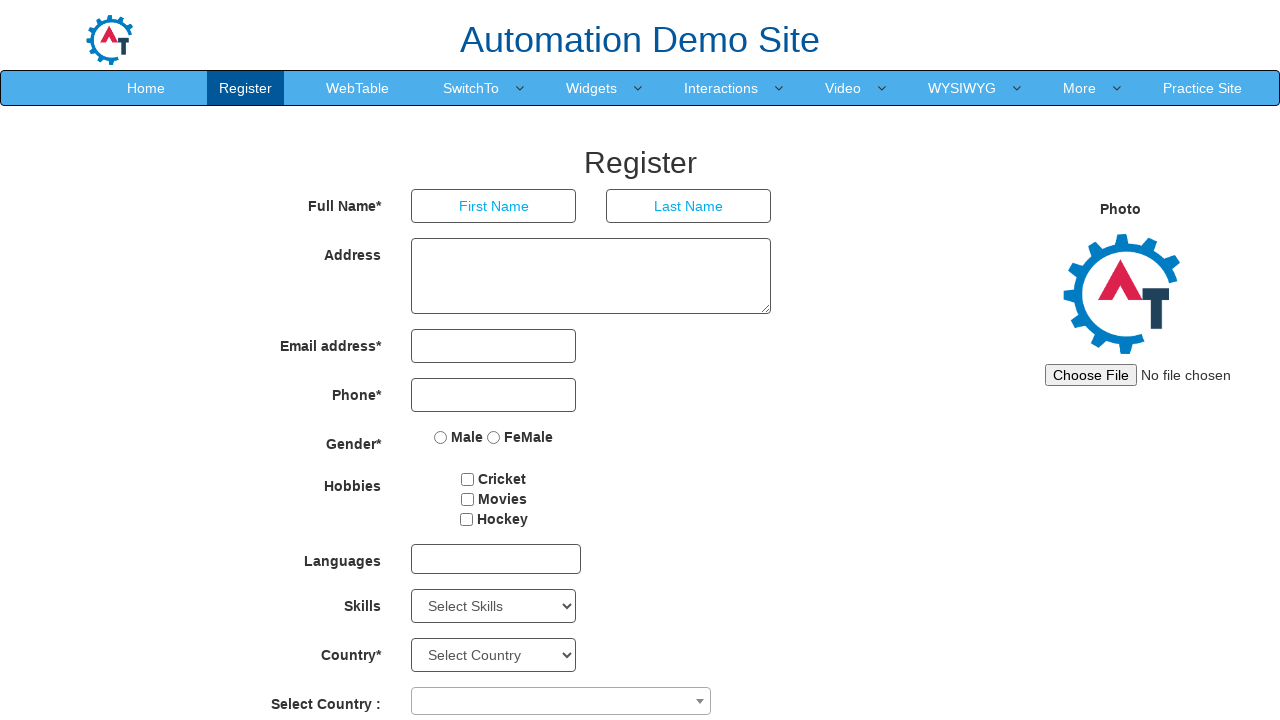

Verified female radio button is not checked
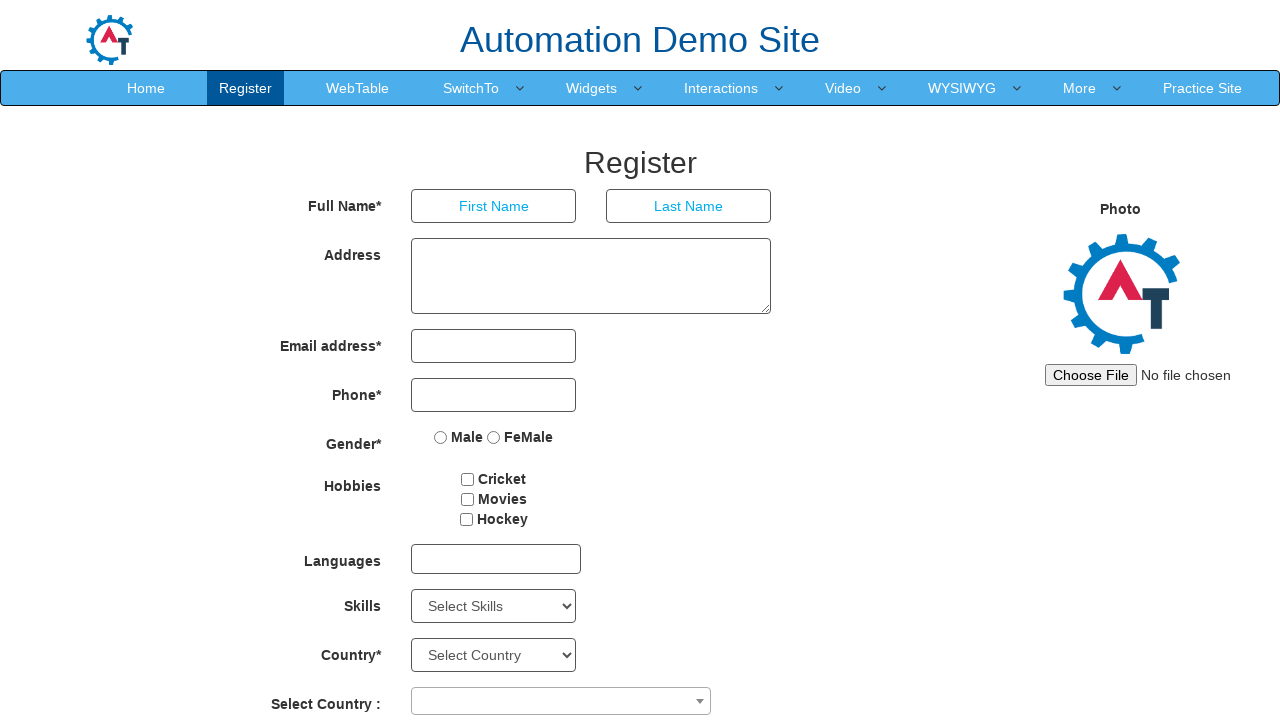

Clicked female radio button to select it at (494, 437) on input[name='radiooptions'][value='FeMale']
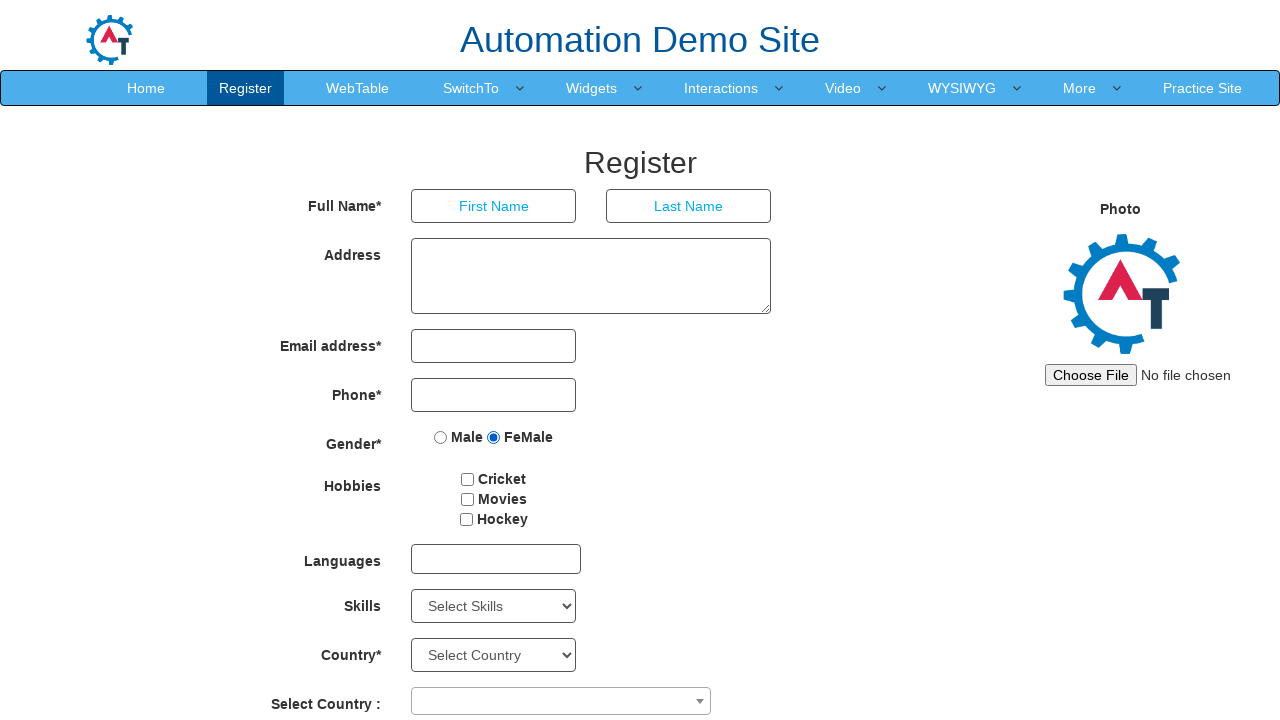

Located cricket checkbox element
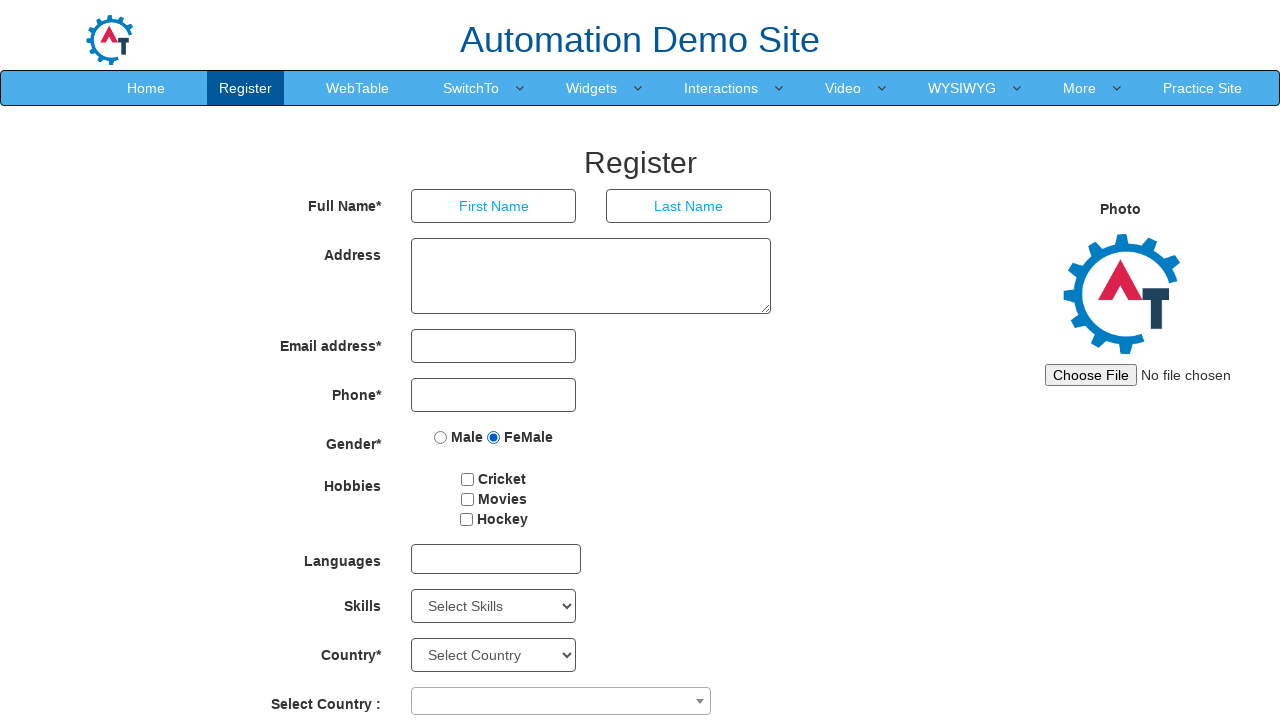

Verified cricket checkbox is not checked
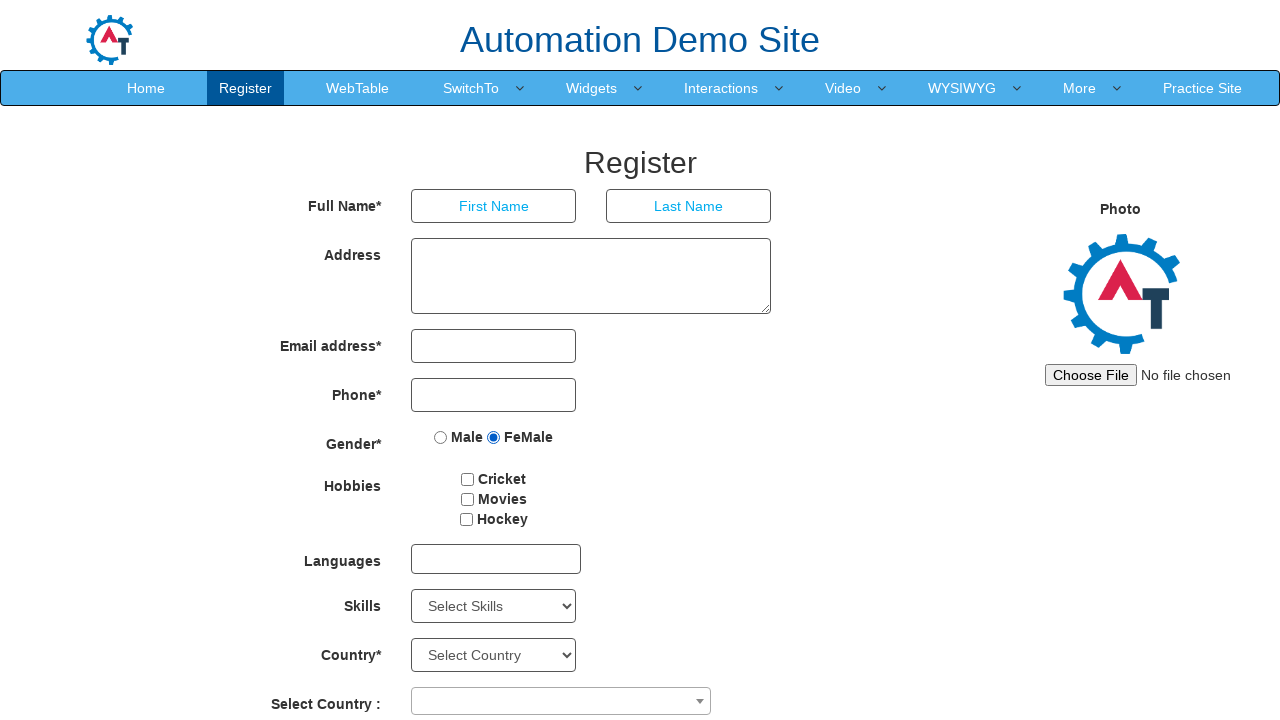

Clicked cricket checkbox to select it at (468, 479) on input[type='checkbox'][value='Cricket']
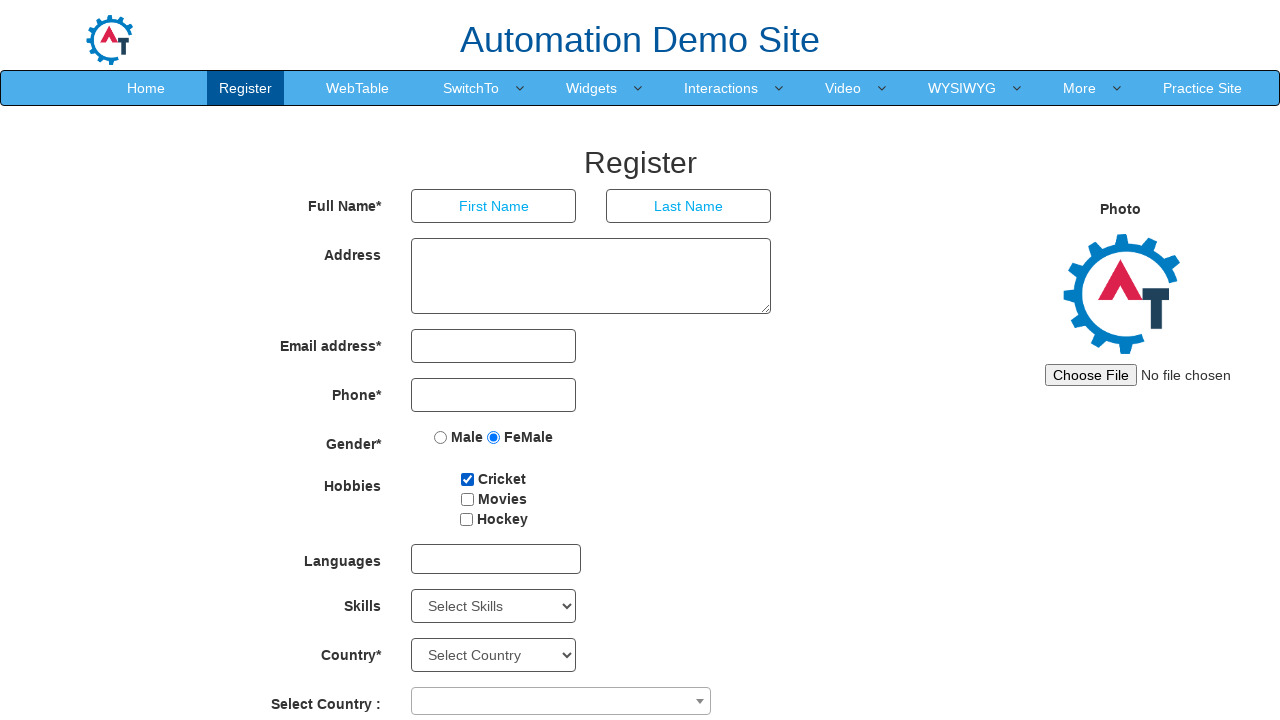

Located logo image element
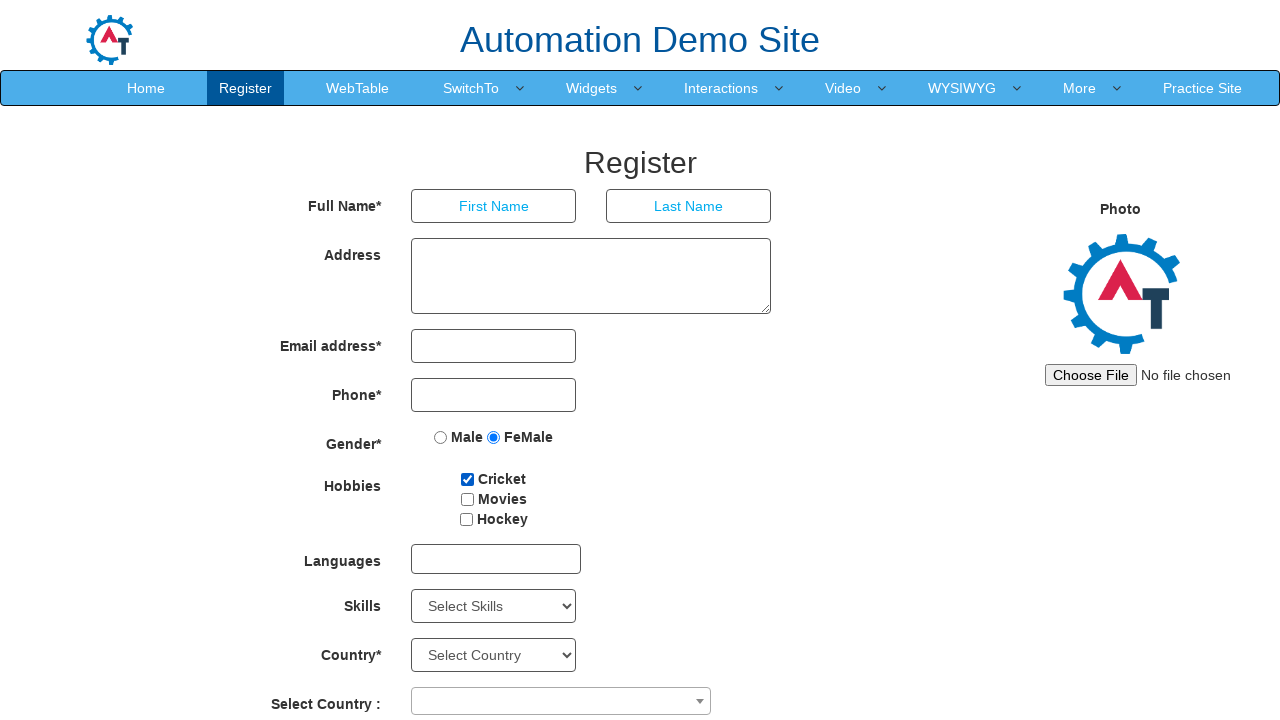

Verified logo is visible on registration page
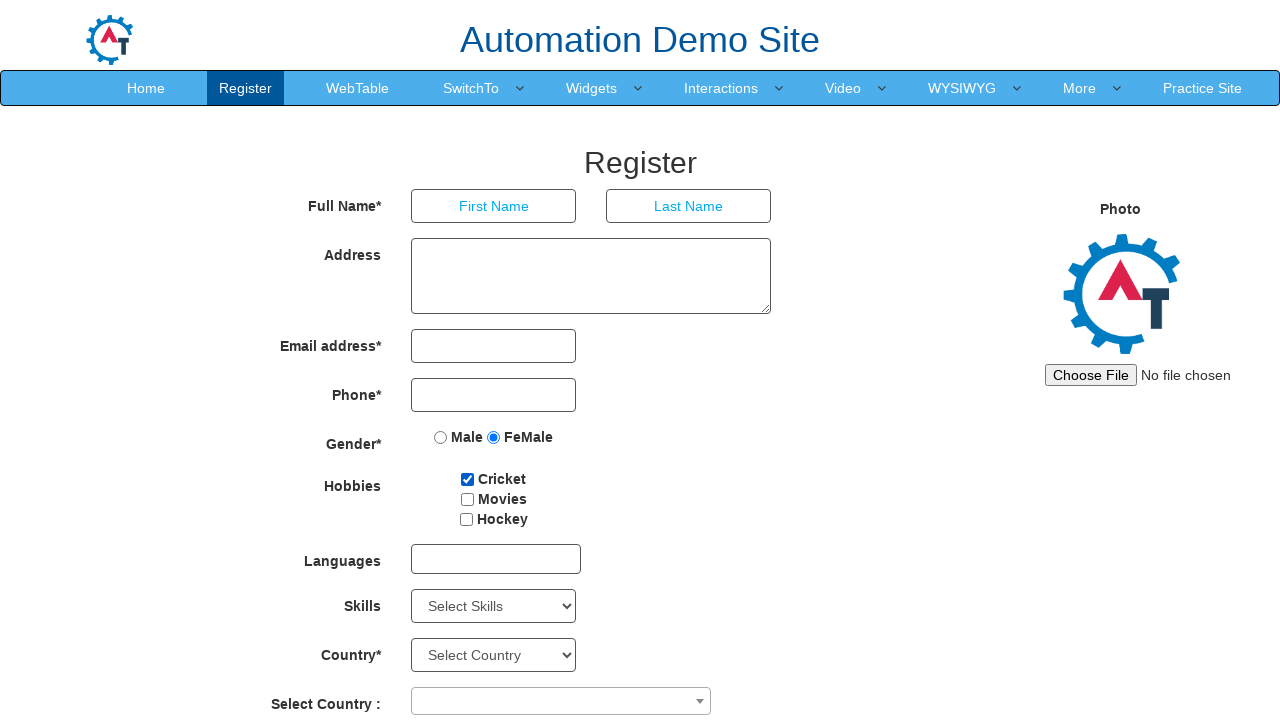

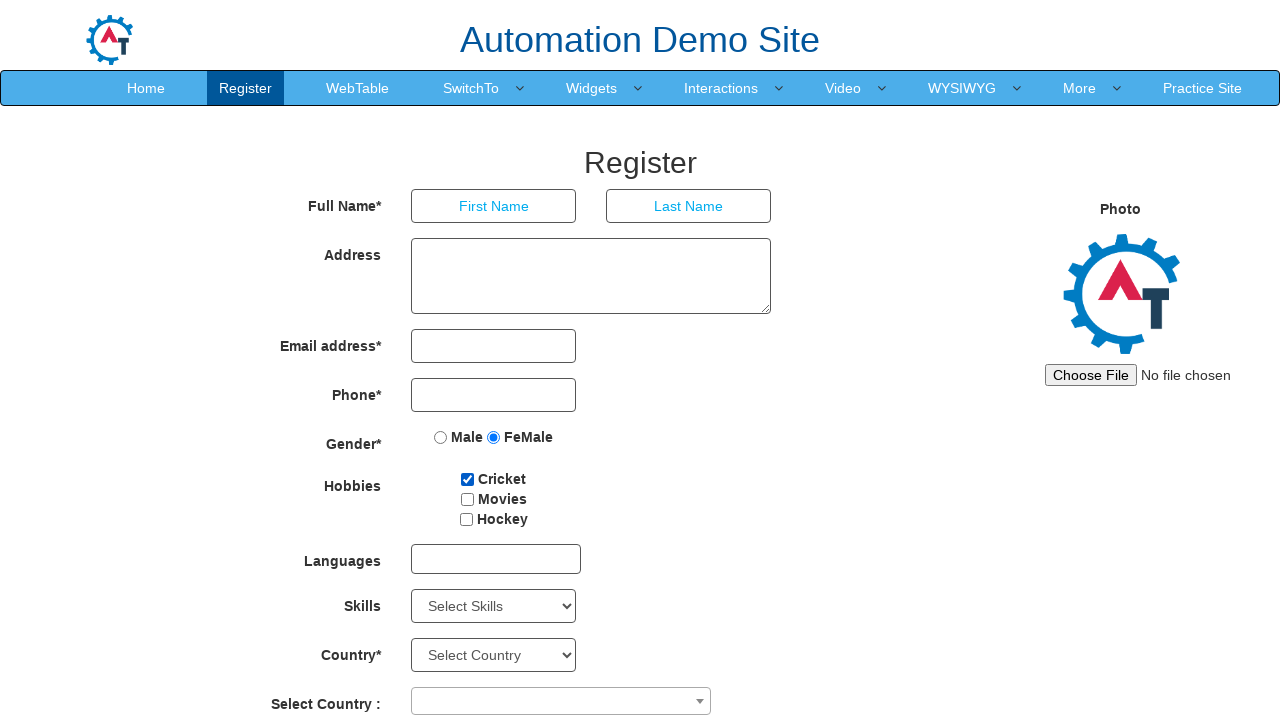